Tests tooltip functionality by hovering over the age field and verifying the tooltip content displays correctly

Starting URL: http://jqueryui.com/tooltip/

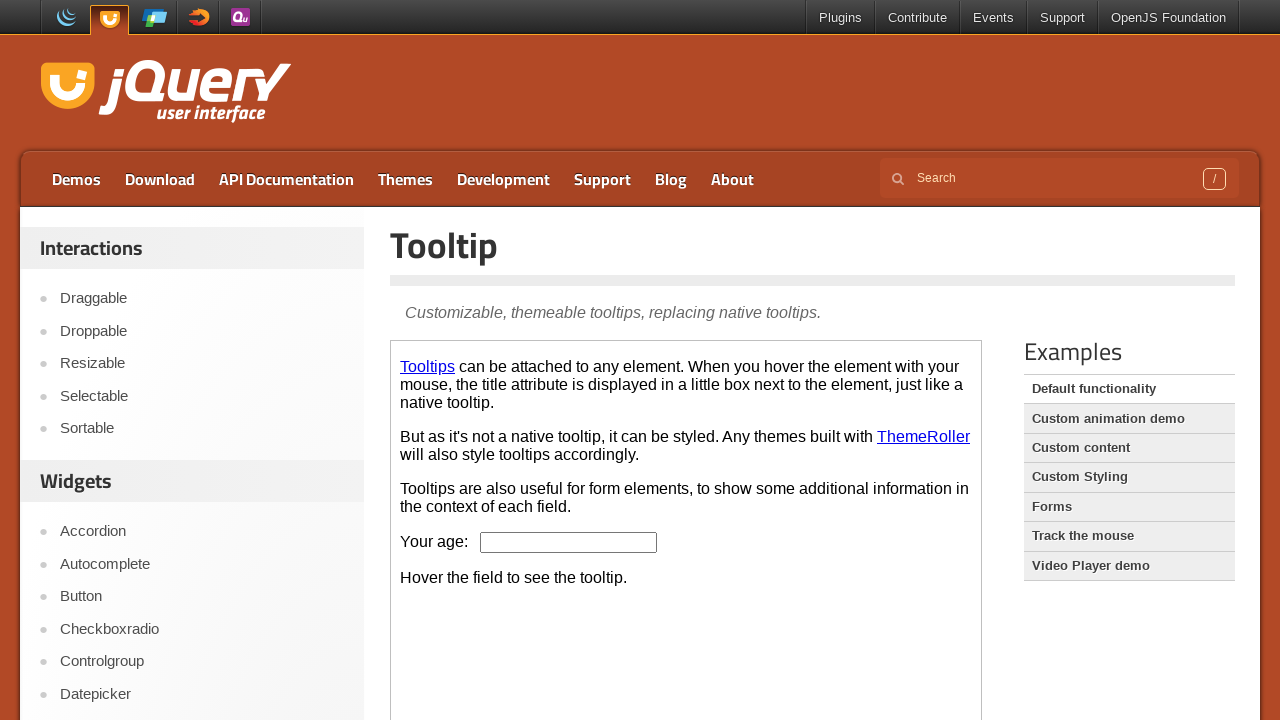

Located demo iframe
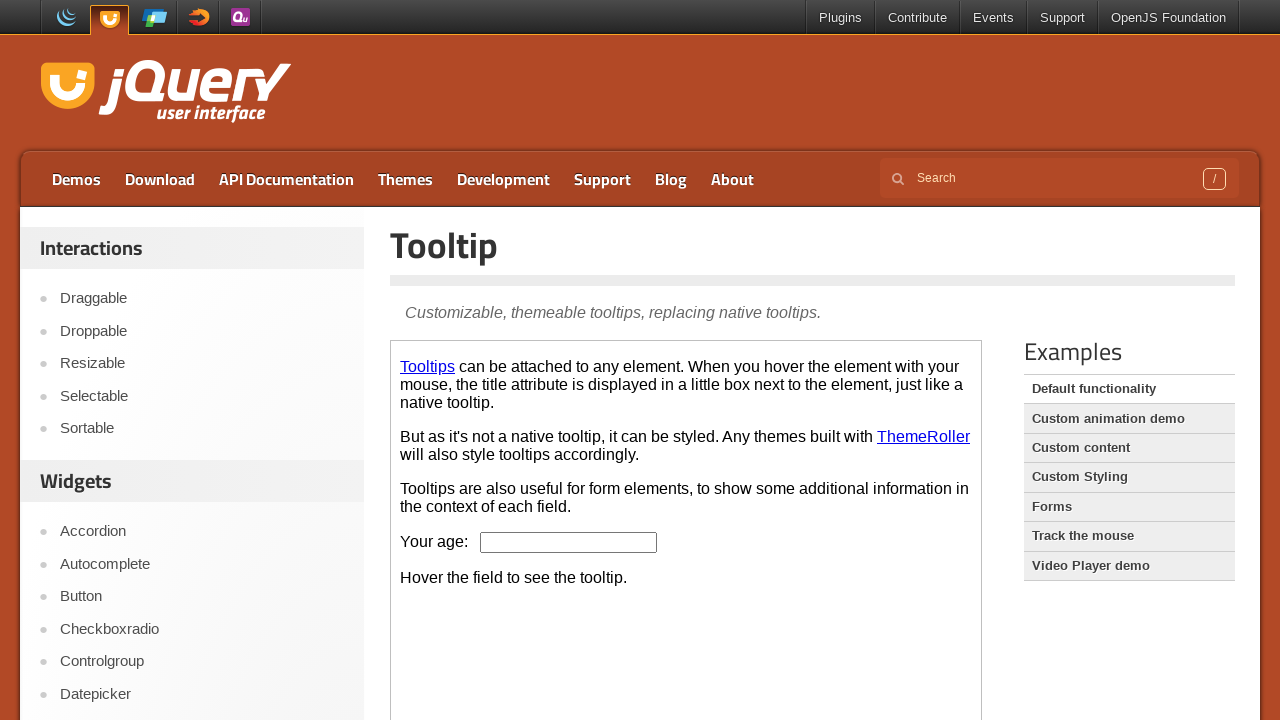

Hovered over age field to trigger tooltip at (569, 542) on .demo-frame >> internal:control=enter-frame >> #age
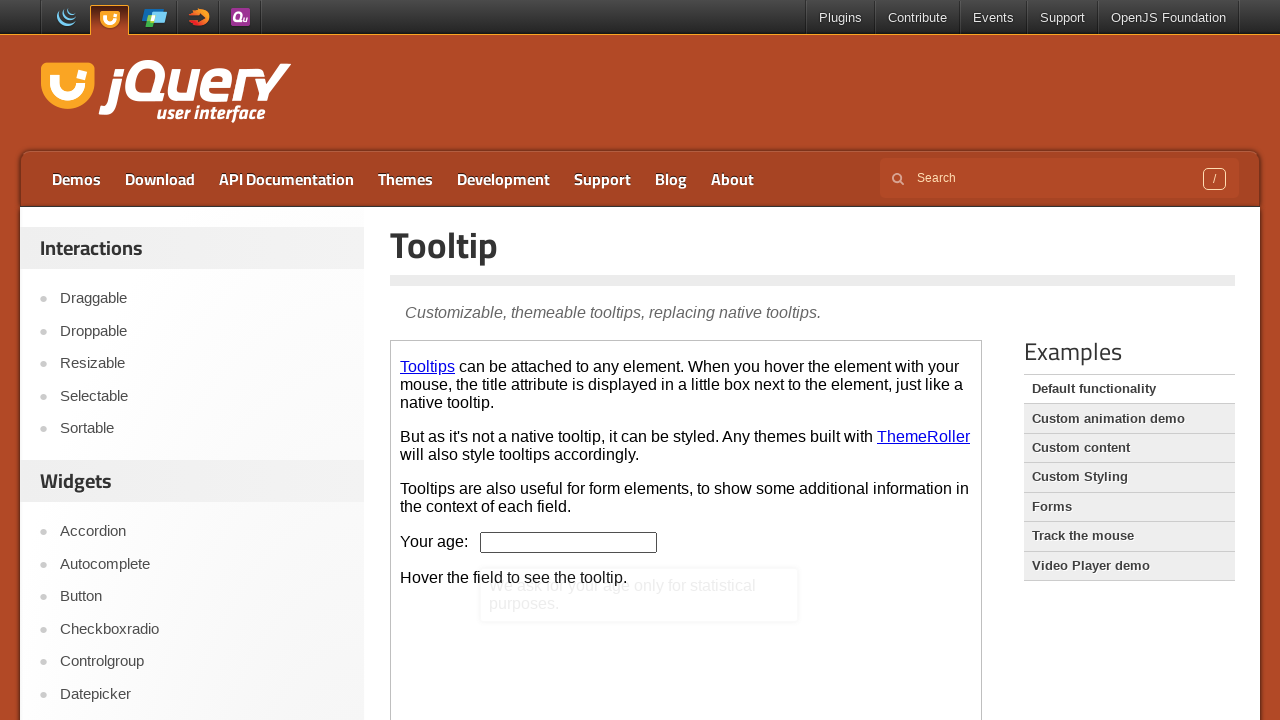

Tooltip content became visible
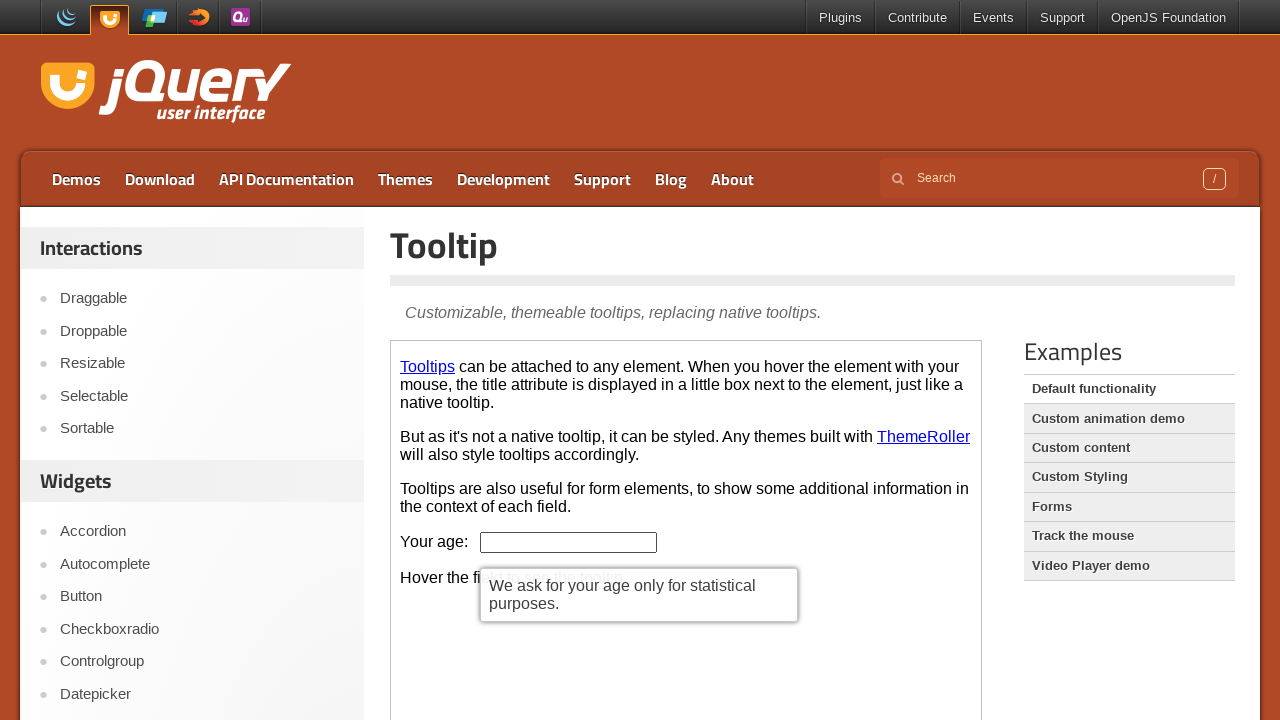

Verified tooltip text matches expected content: 'We ask for your age only for statistical purposes.'
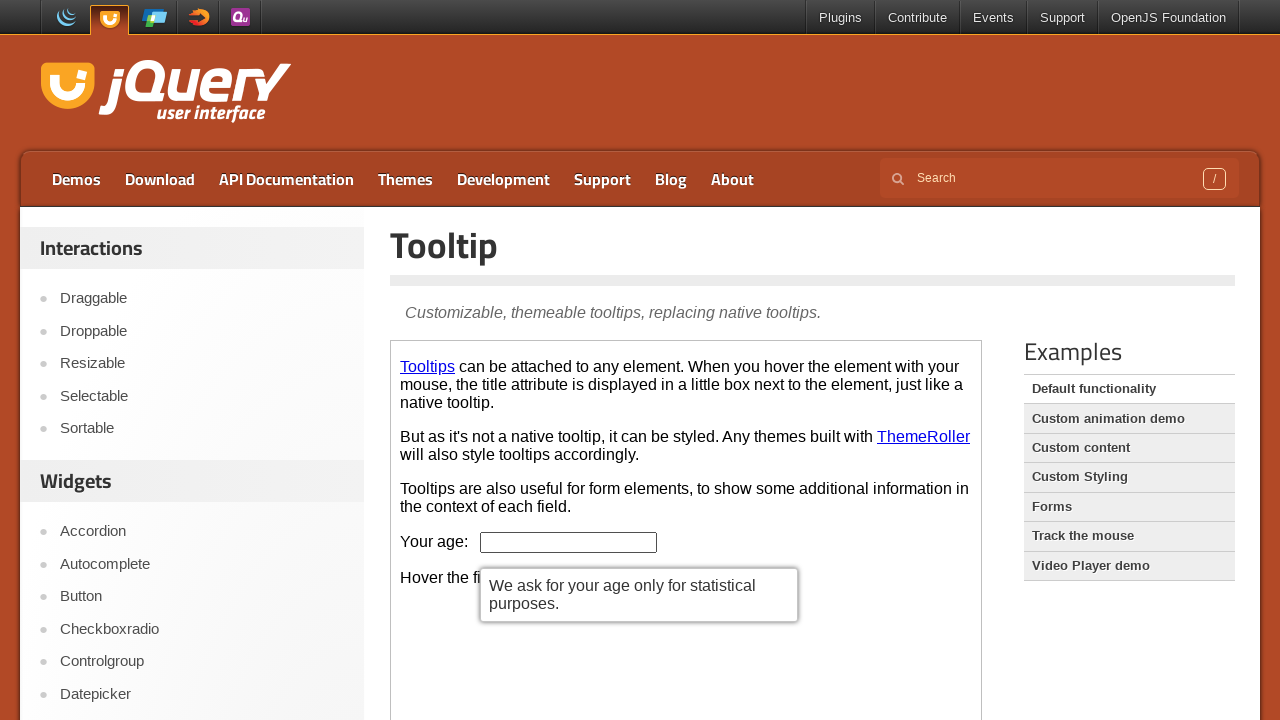

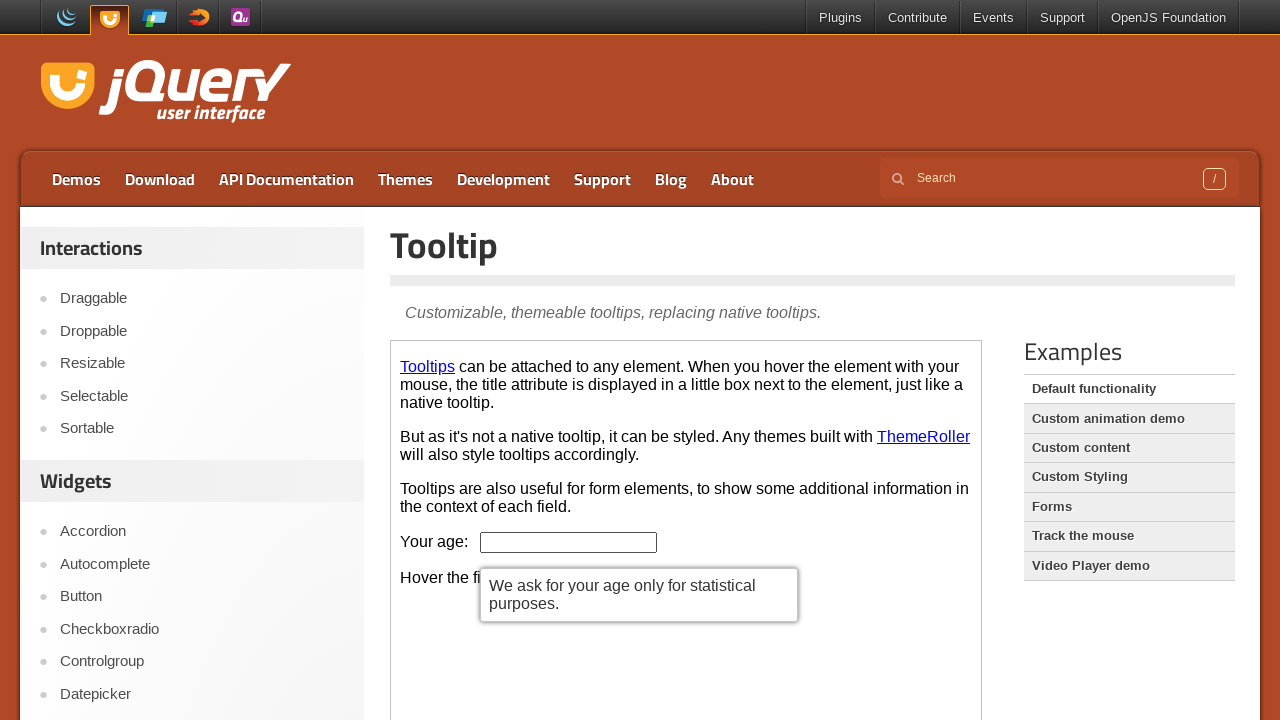